Tests dynamic loading functionality by navigating to the Dynamic Loading example 2, clicking the start button, waiting for the loading to complete, and verifying the "Hello World!" message appears.

Starting URL: https://the-internet.herokuapp.com/

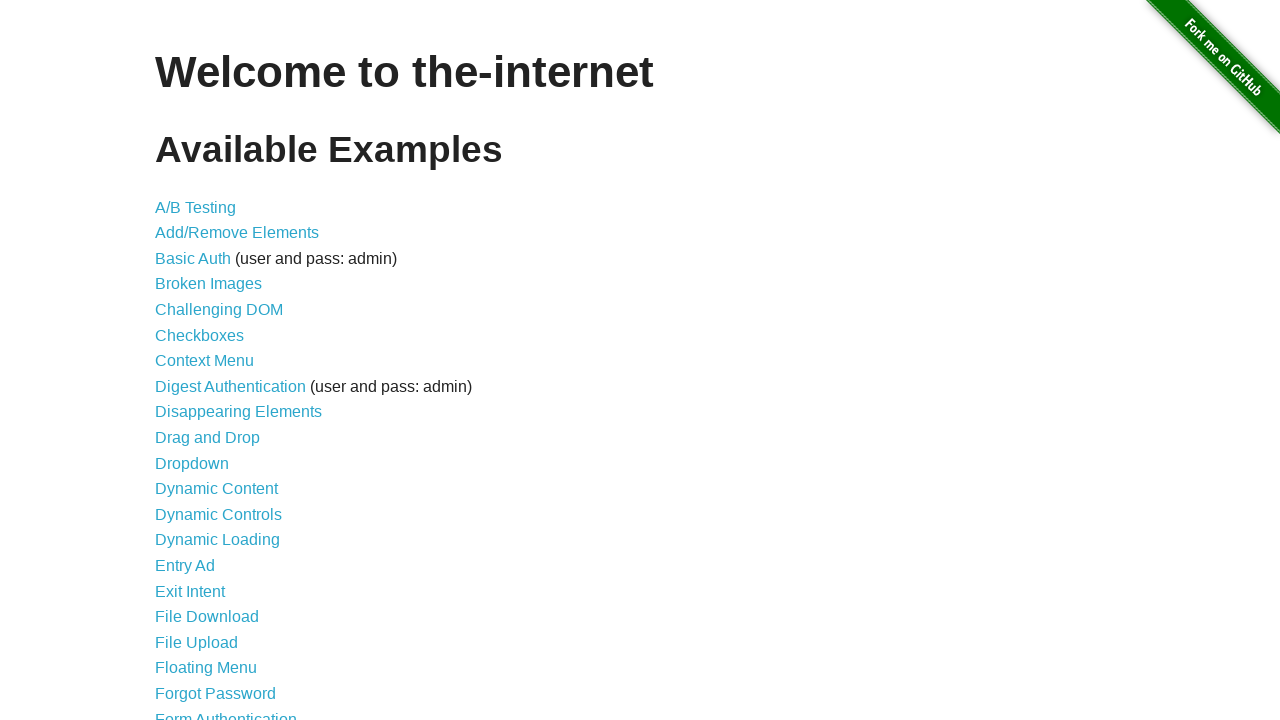

Navigated to the-internet.herokuapp.com home page
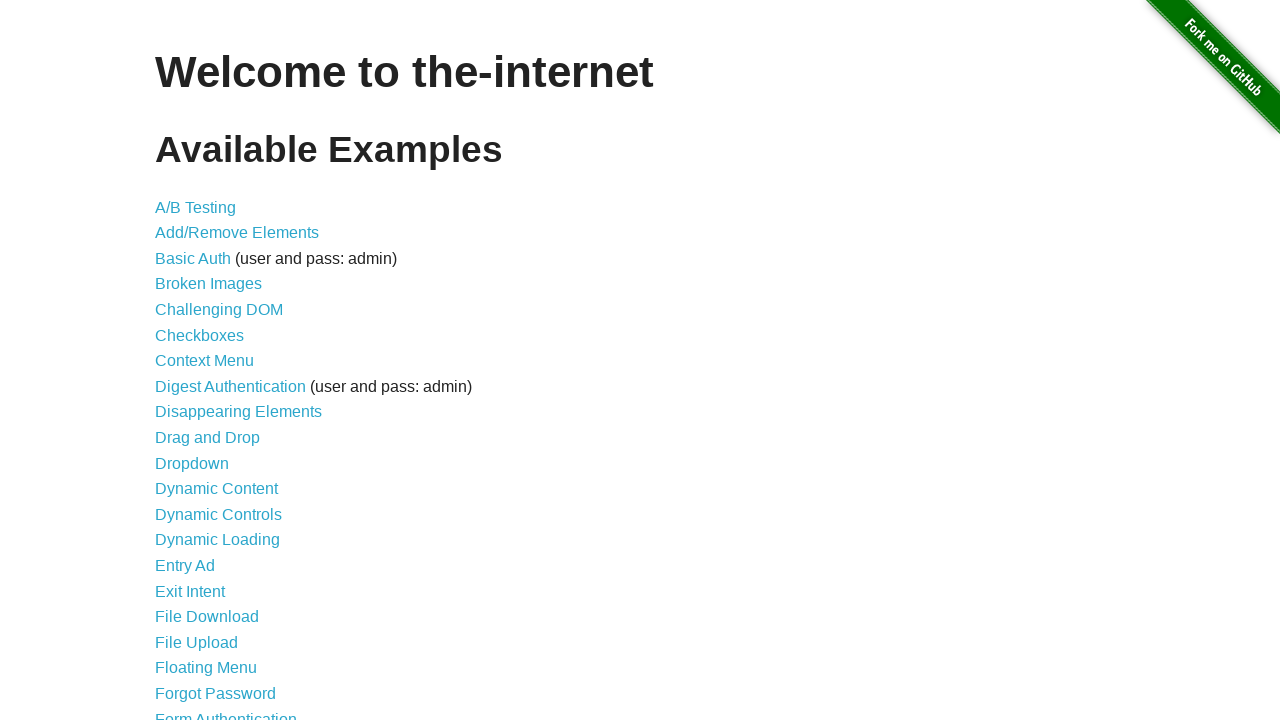

Clicked on Dynamic Loading link at (218, 540) on a[href='/dynamic_loading']
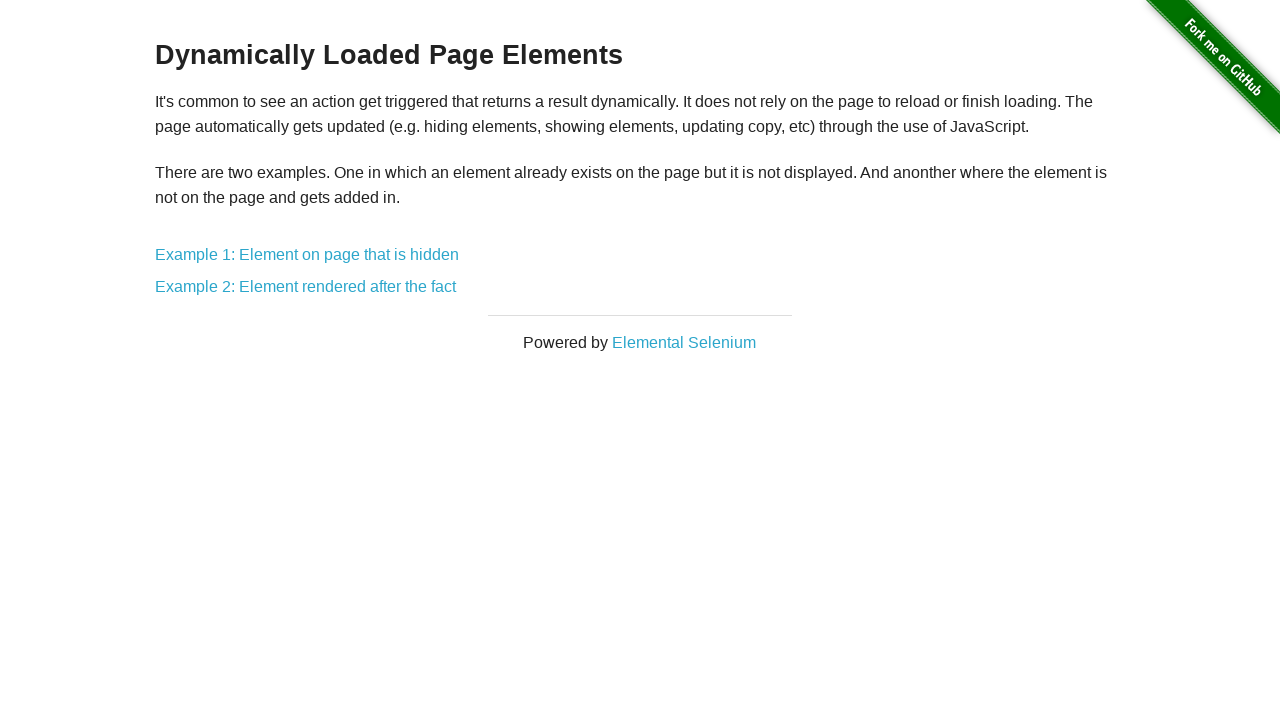

Clicked on Dynamic Loading Example 2 link at (306, 287) on a[href='/dynamic_loading/2']
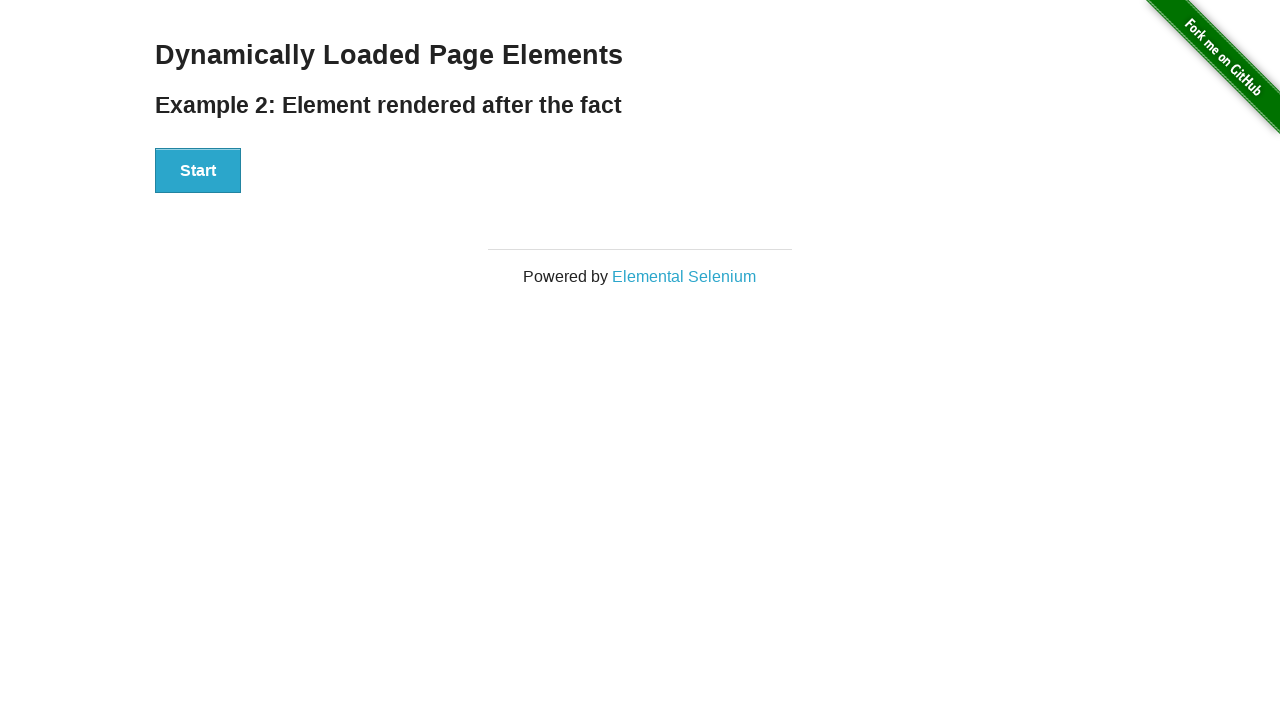

Clicked the Start button to initiate loading at (198, 171) on button:has-text('Start')
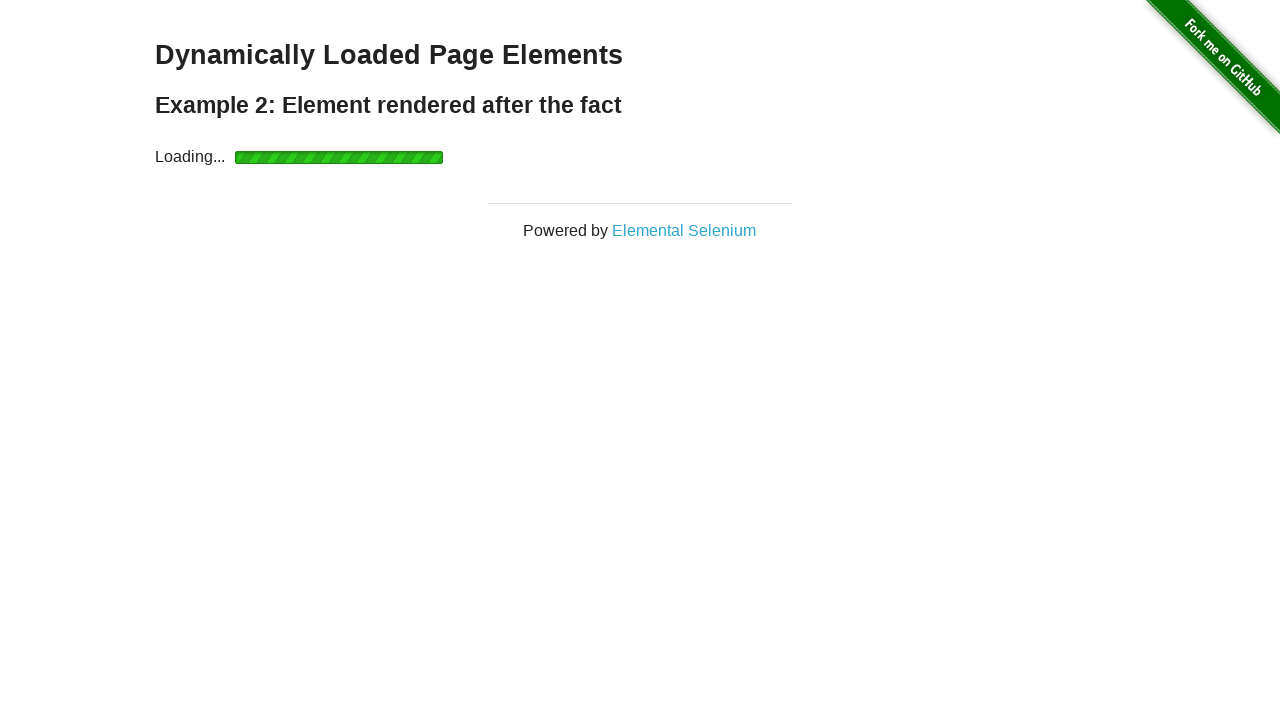

Loading completed and finish element became visible
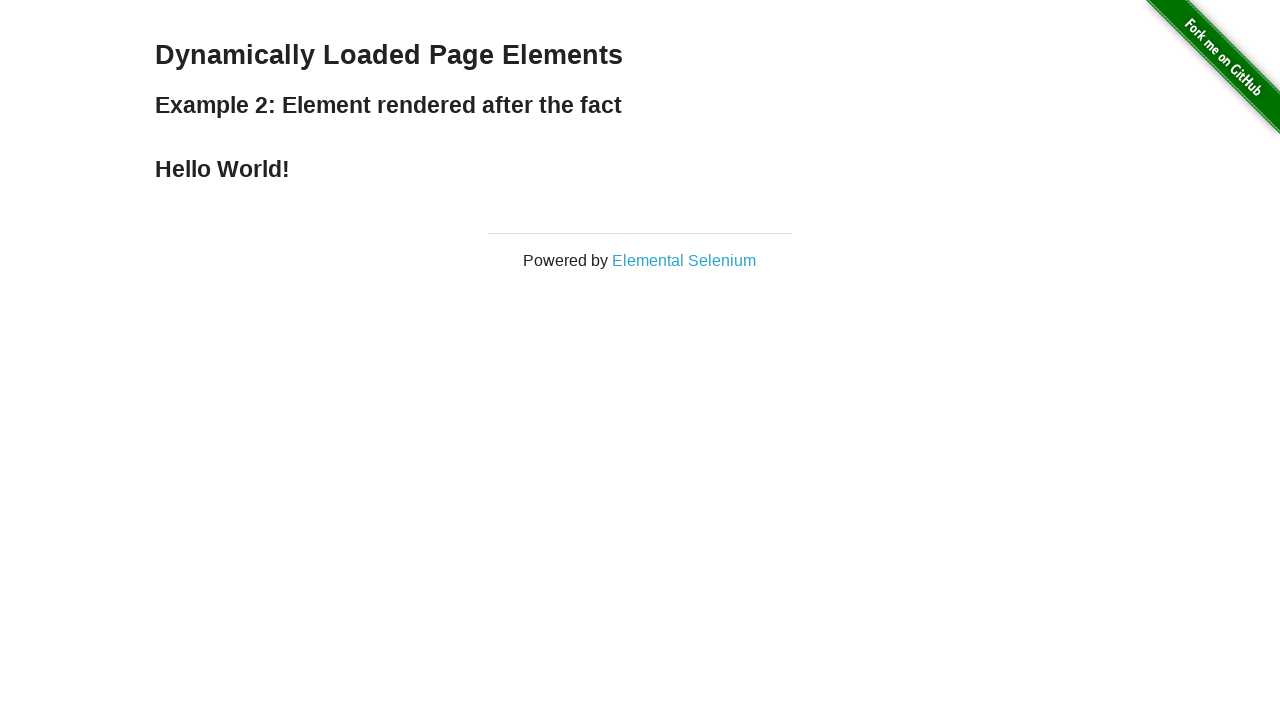

Verified 'Hello World!' message appeared in finish element
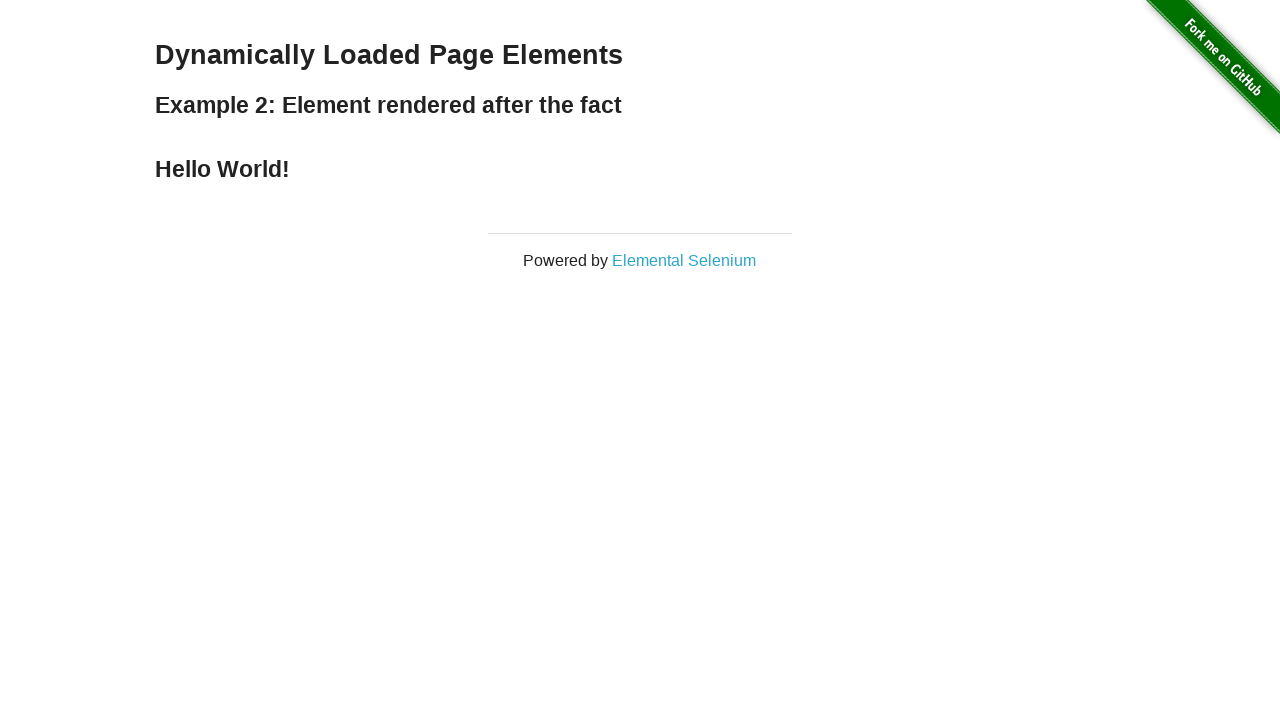

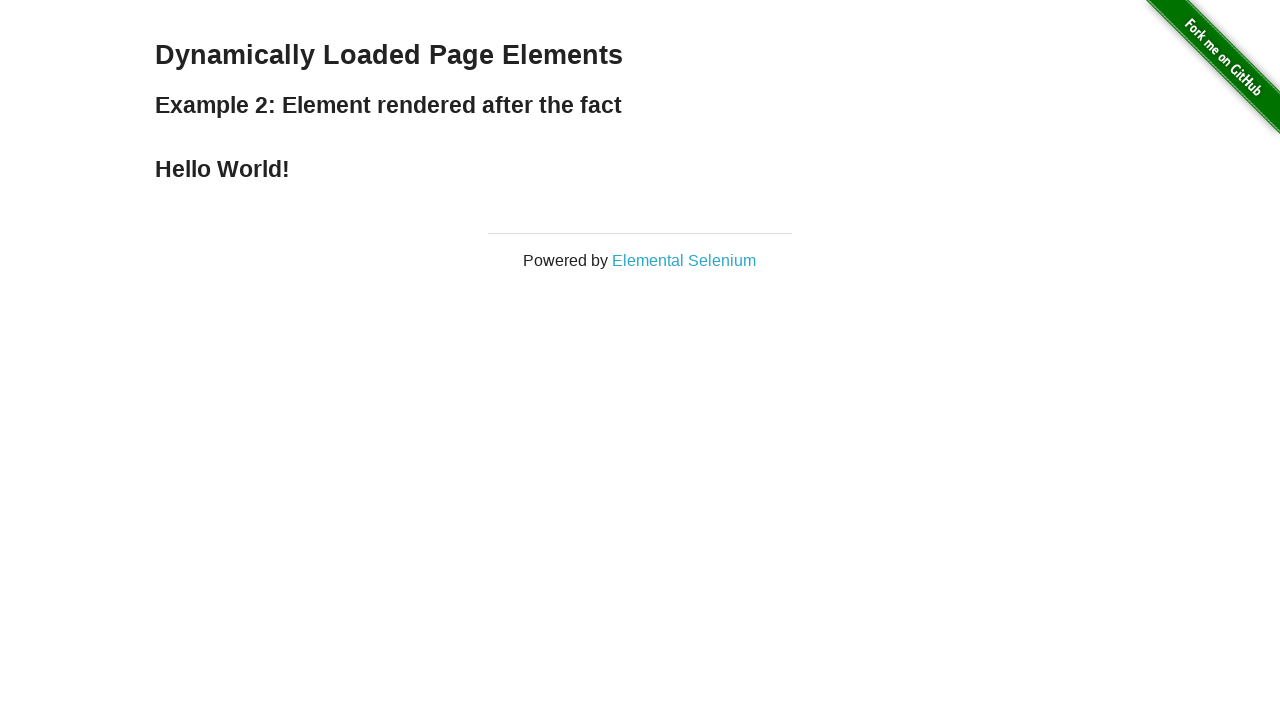